Navigates to test automation practice blog and locates select dropdown elements on the page

Starting URL: https://testautomationpractice.blogspot.com/

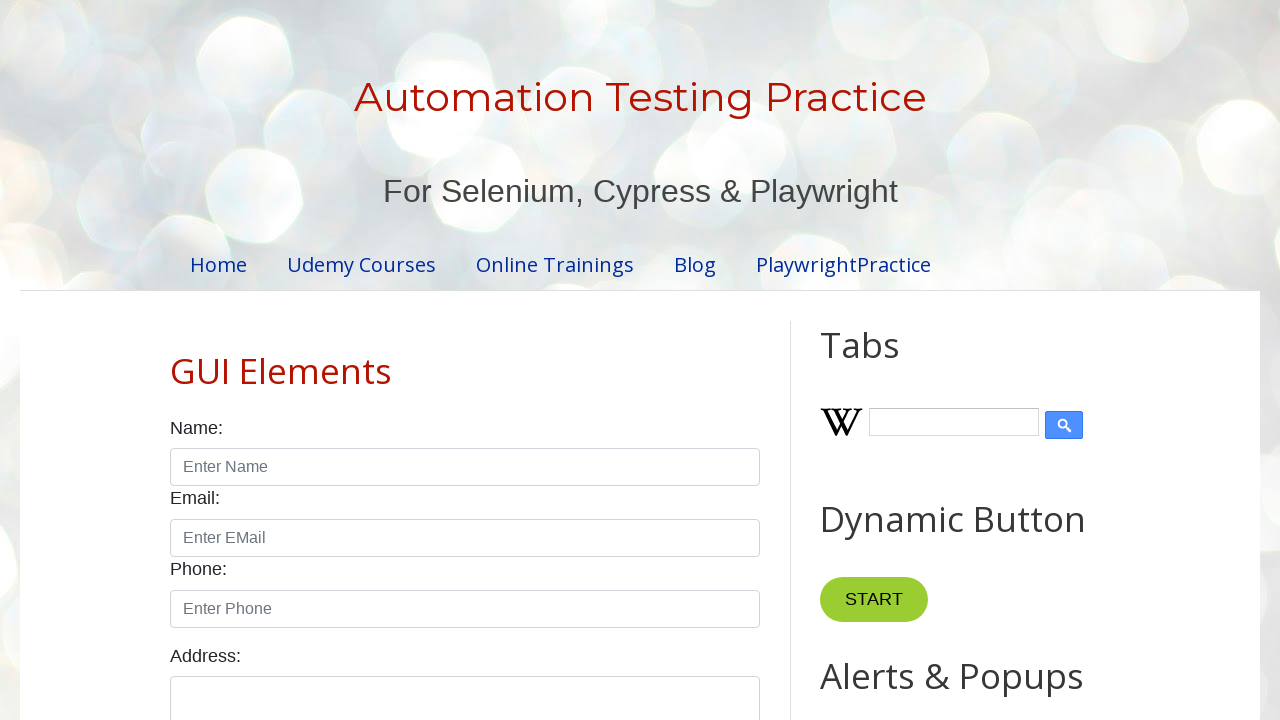

Navigated to test automation practice blog
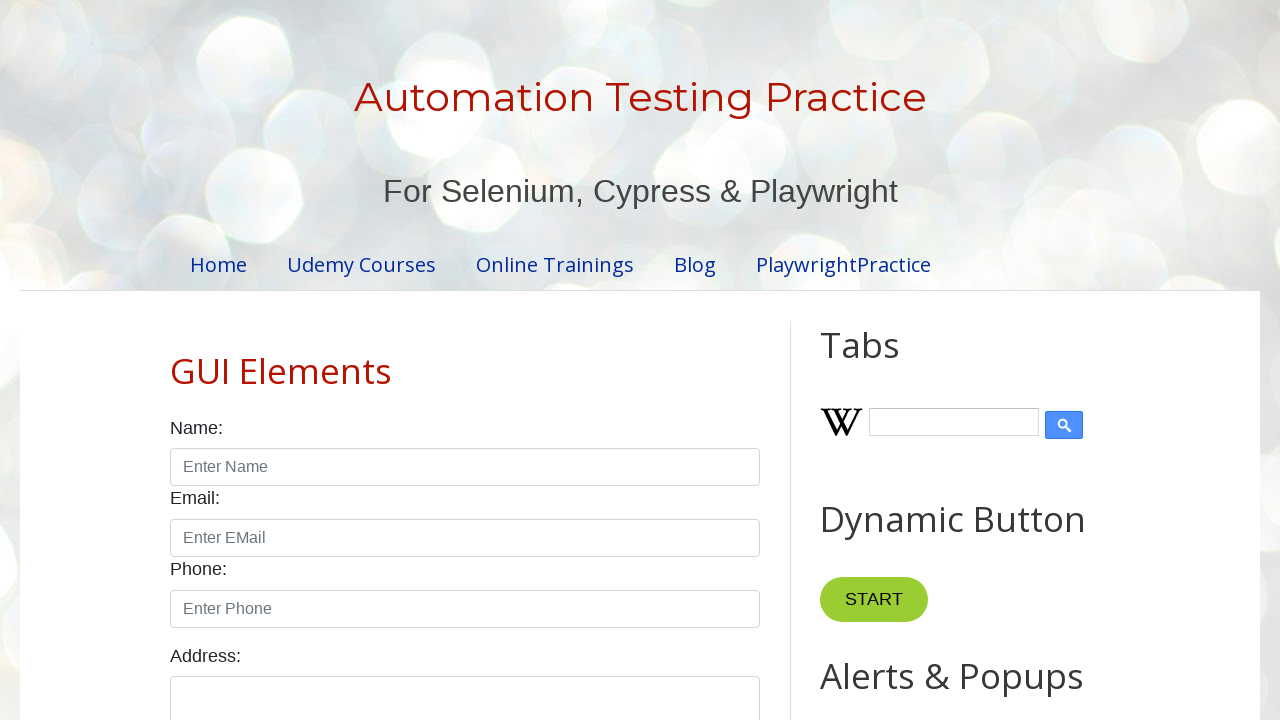

Select dropdown elements are present on the page
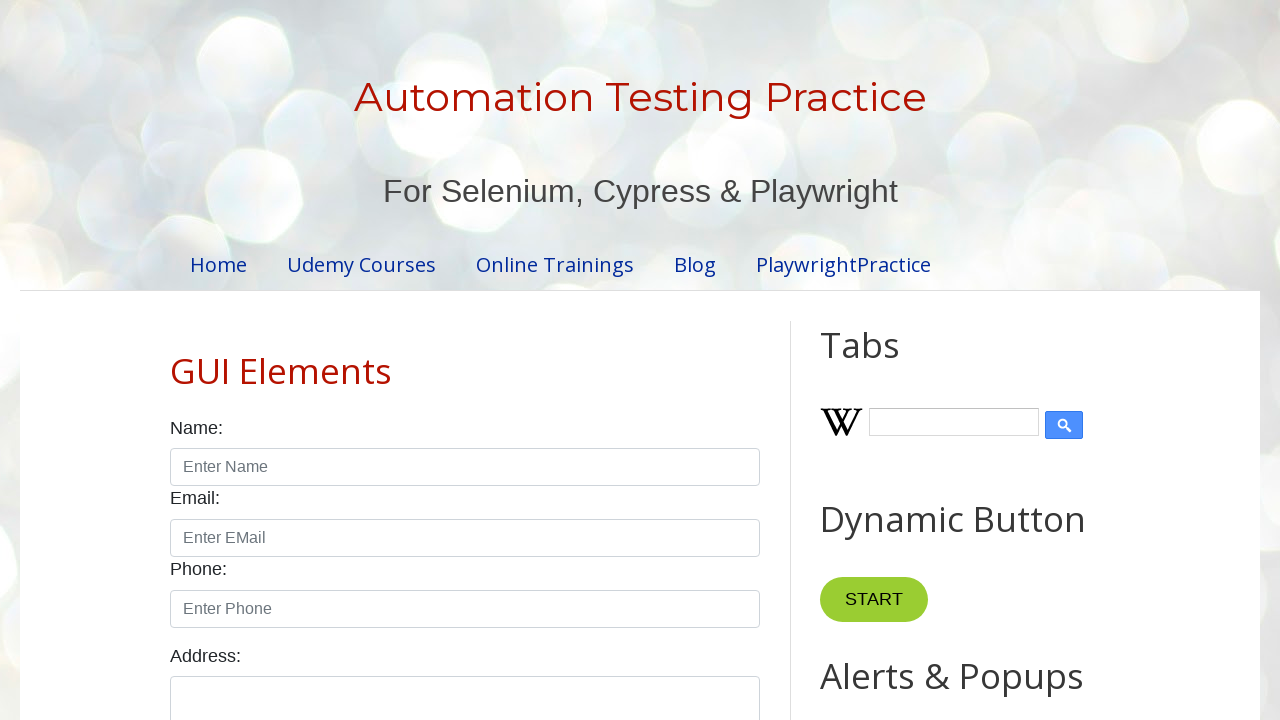

Located 3 select dropdown elements
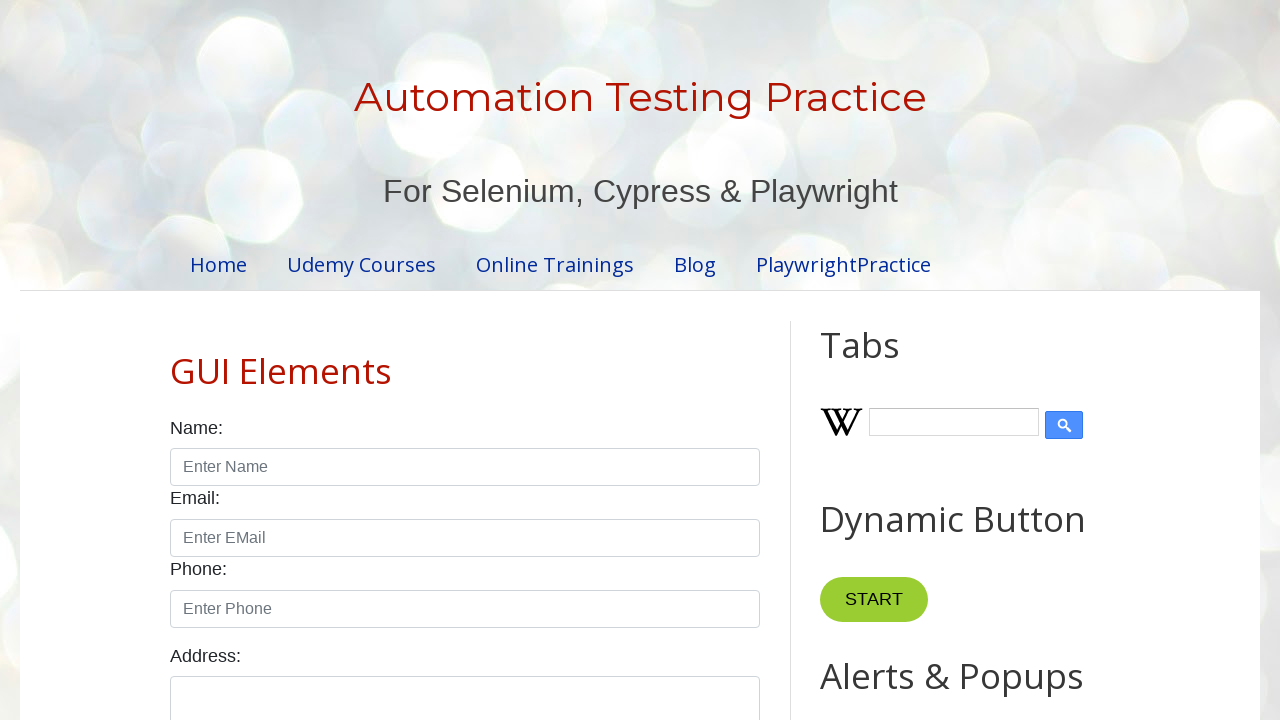

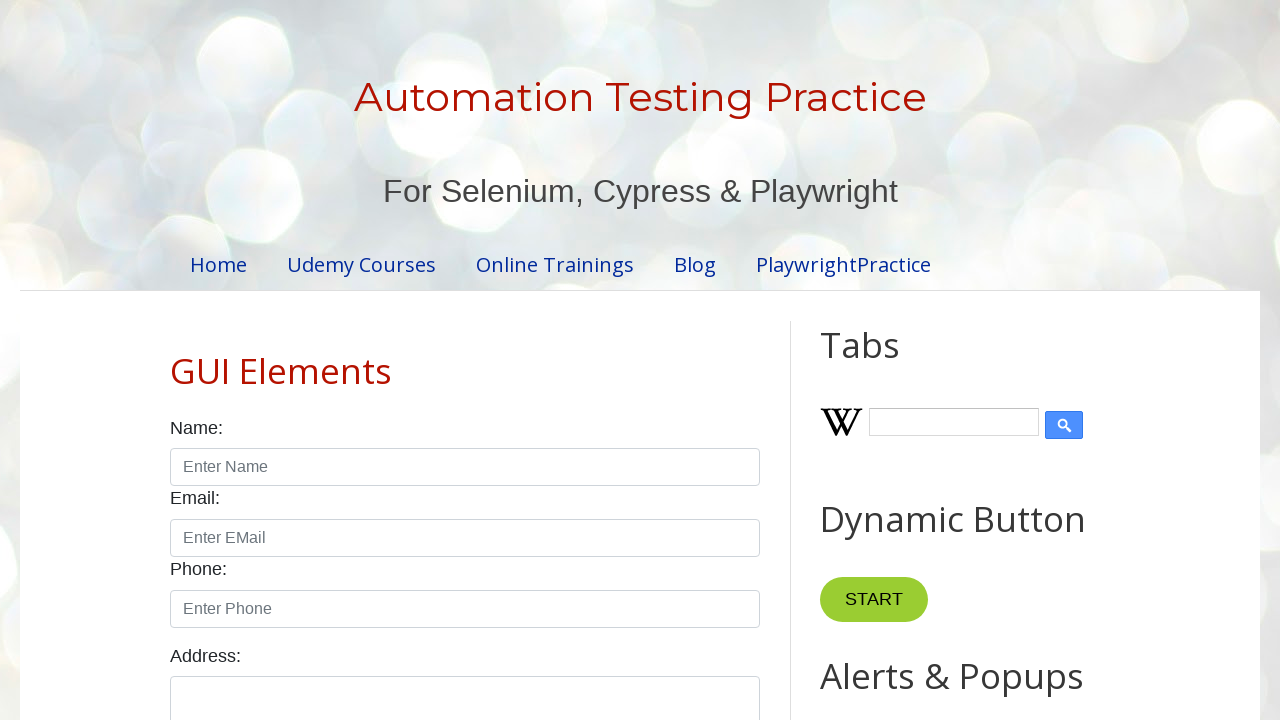